Tests registration form by filling in first name, last name, and email fields, then submitting and verifying success message

Starting URL: http://suninjuly.github.io/registration1.html

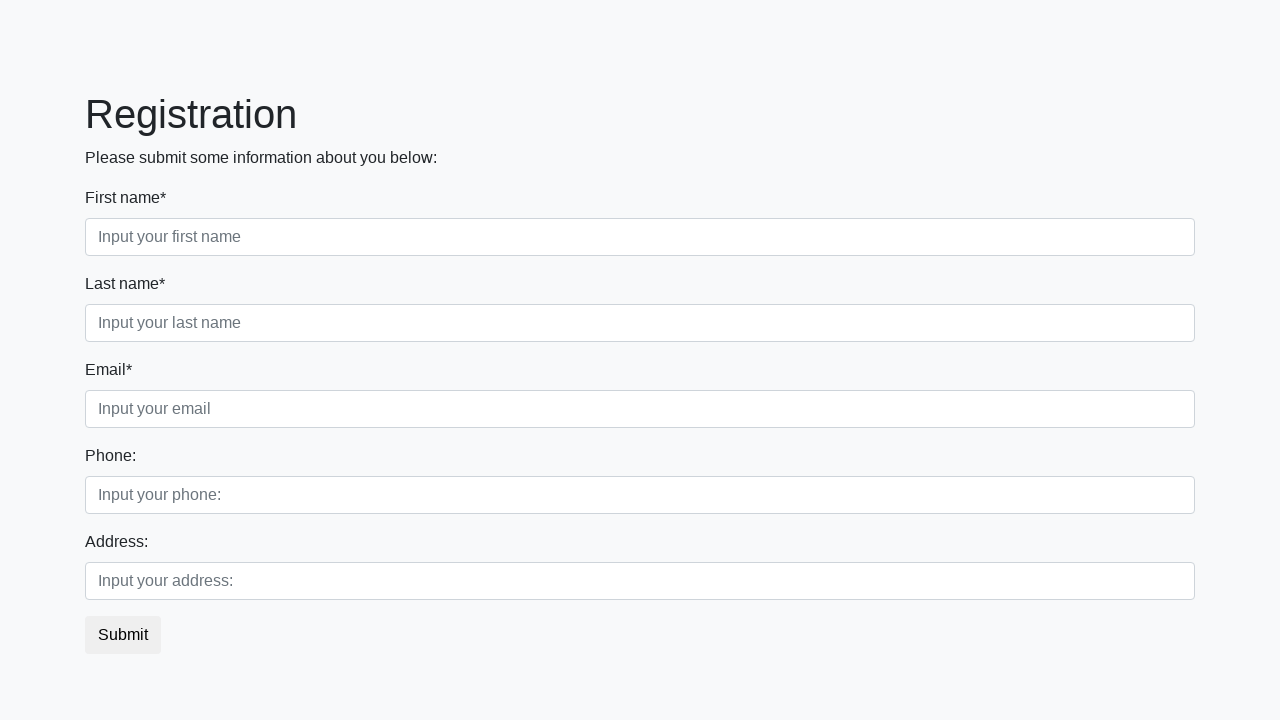

Filled first name field with 'Test' on .first_block .form-control.first
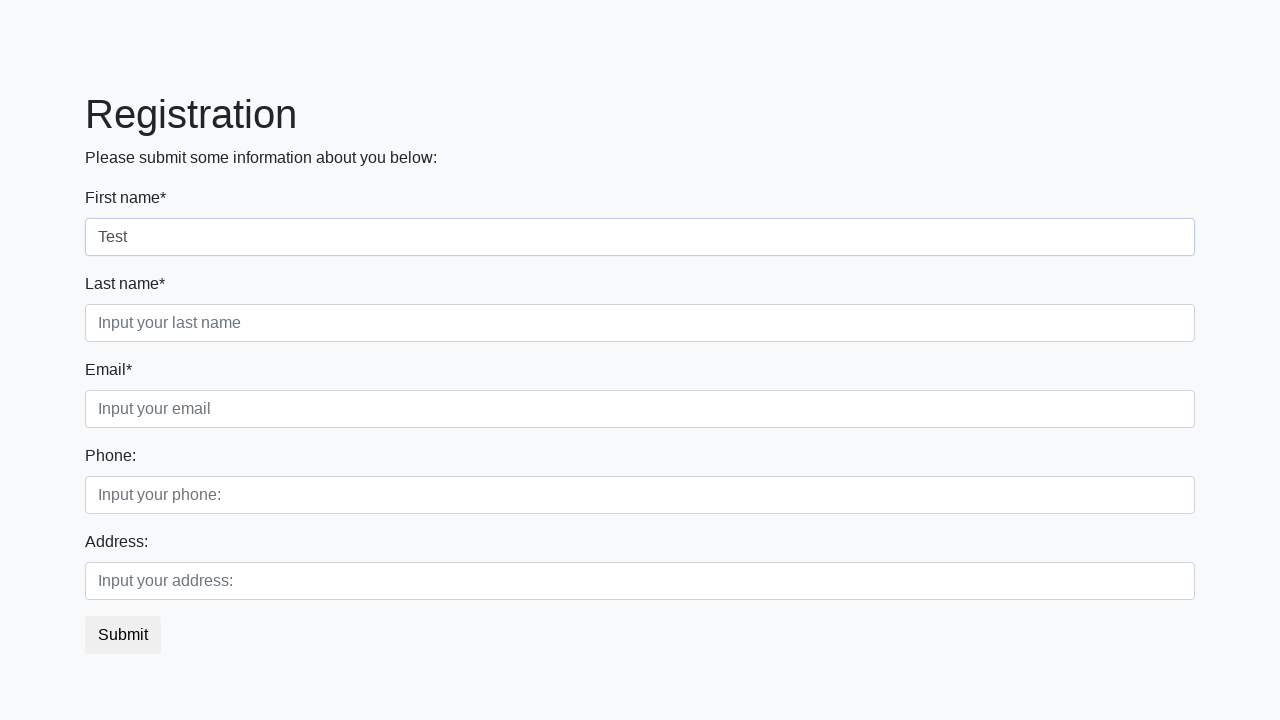

Filled last name field with 'Test' on .first_block .form-control.second
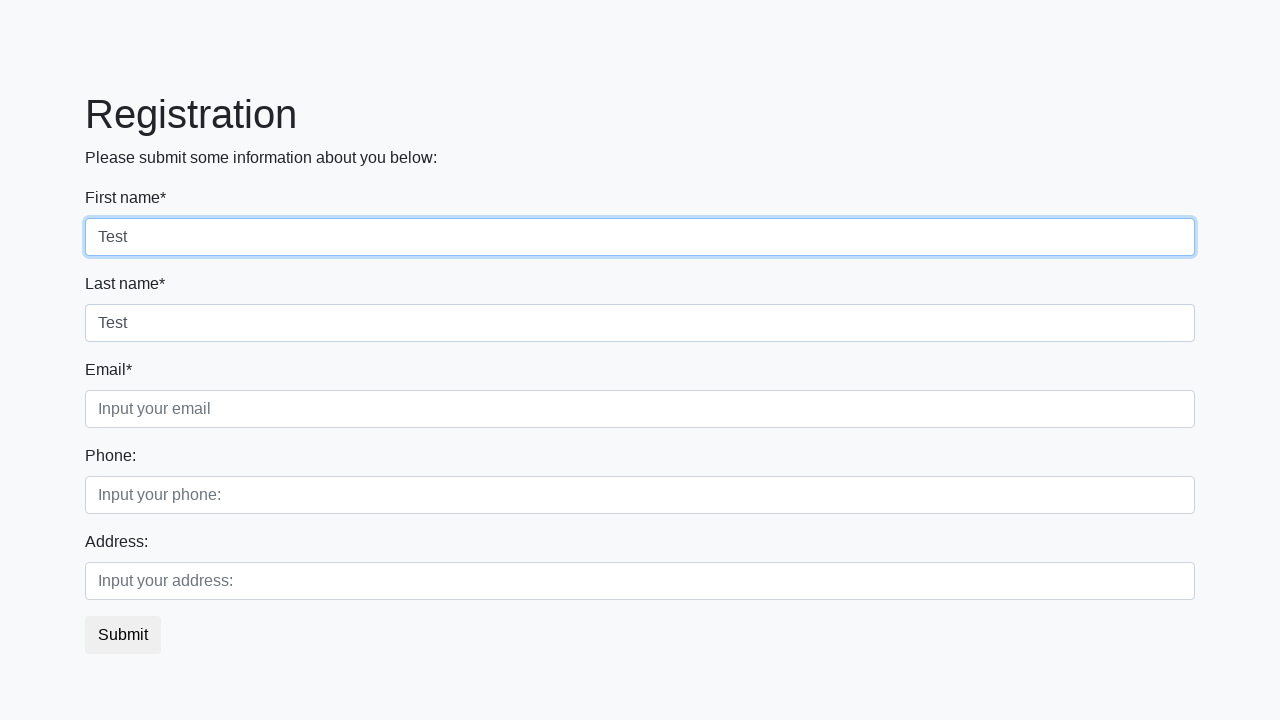

Filled email field with 'Test' on .first_block .form-control.third
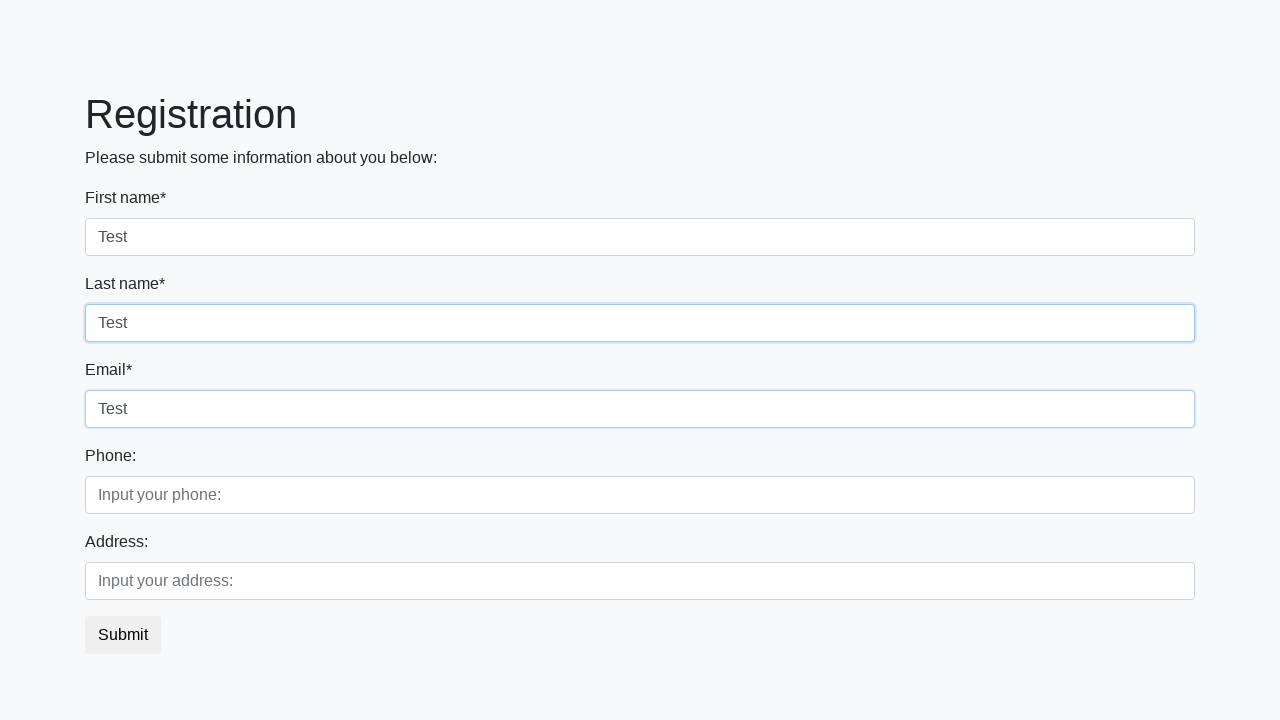

Clicked submit button to register at (123, 635) on button.btn
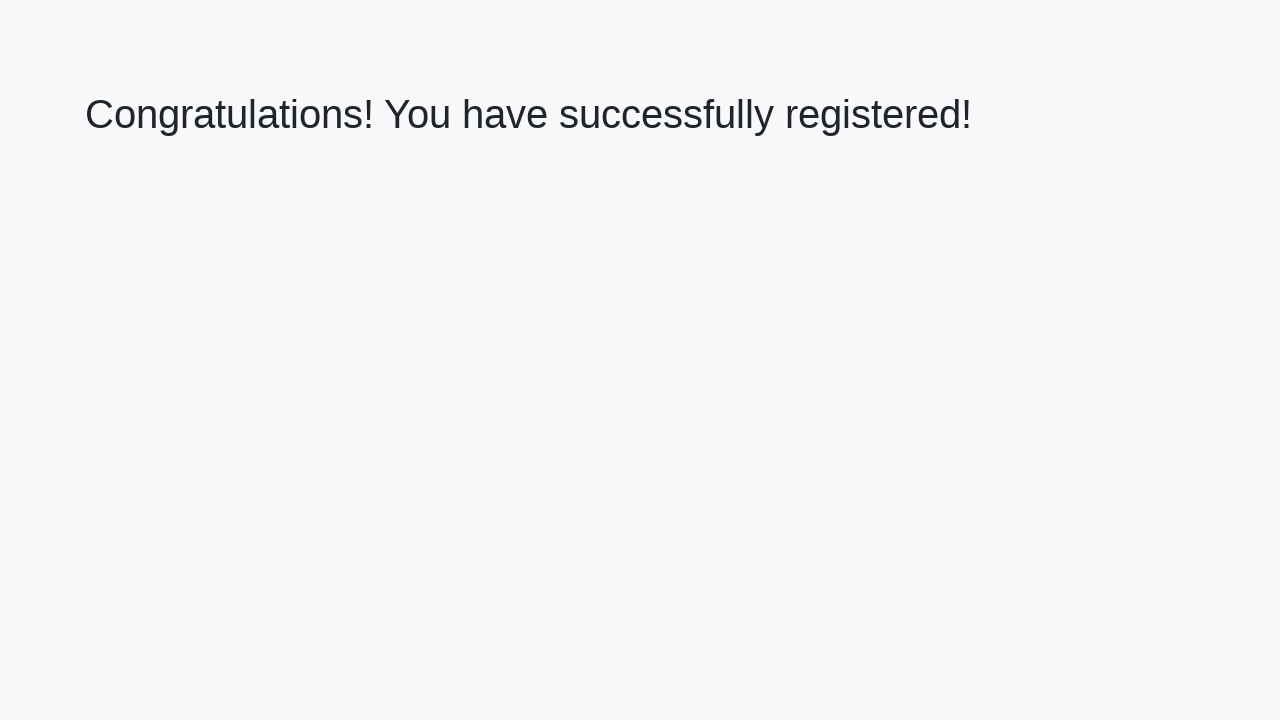

Success message appeared: 'Congratulations! You have successfully registered!'
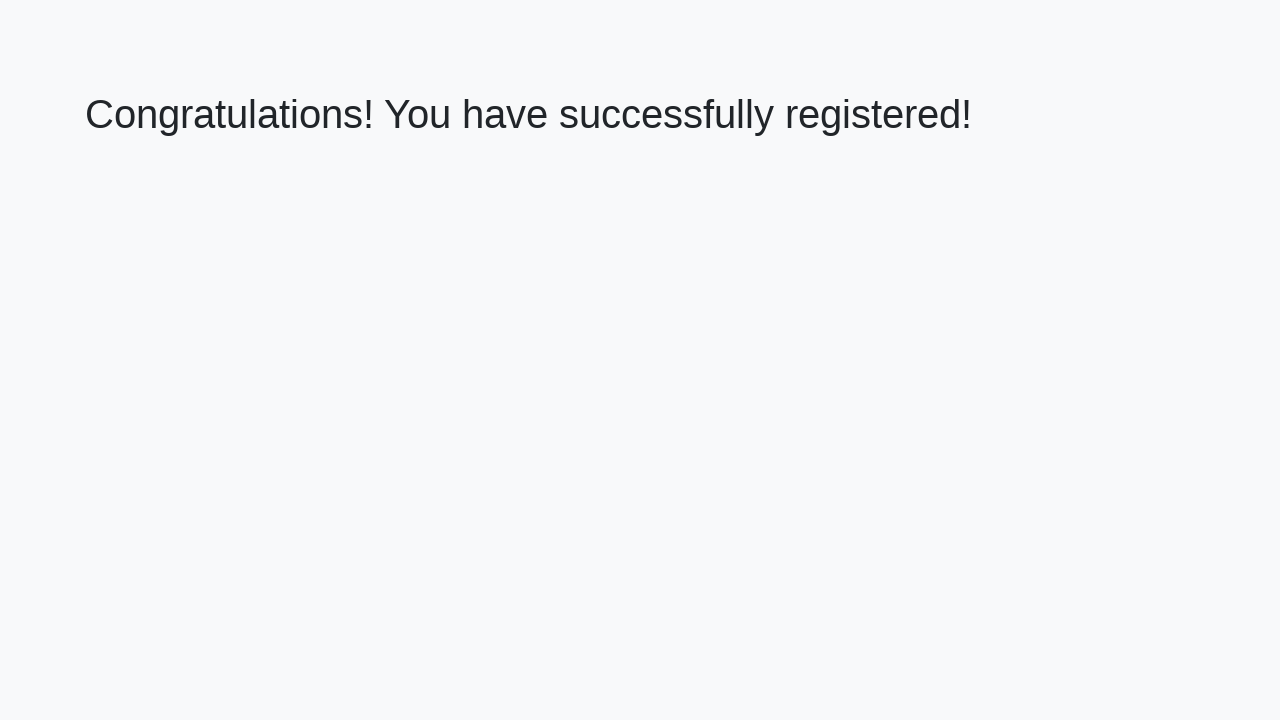

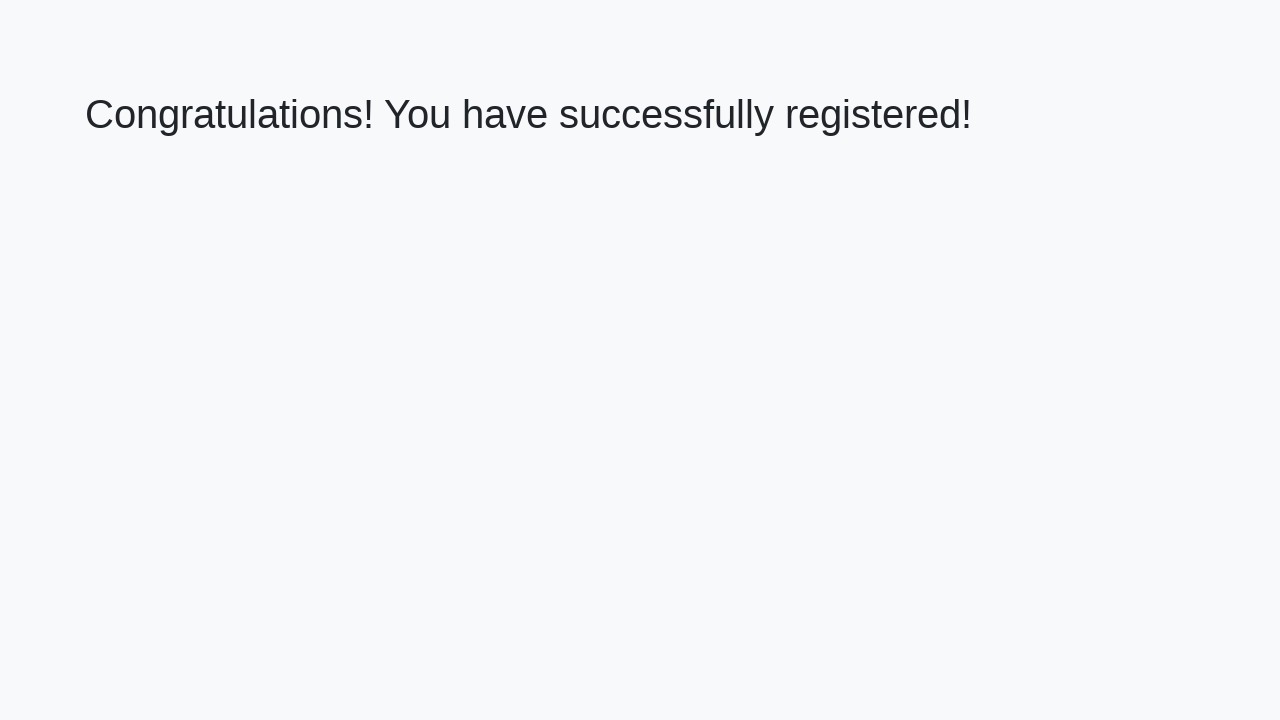